Opens the actiTIME login page and maximizes the browser window to verify the page loads successfully

Starting URL: https://demo.actitime.com/login.do

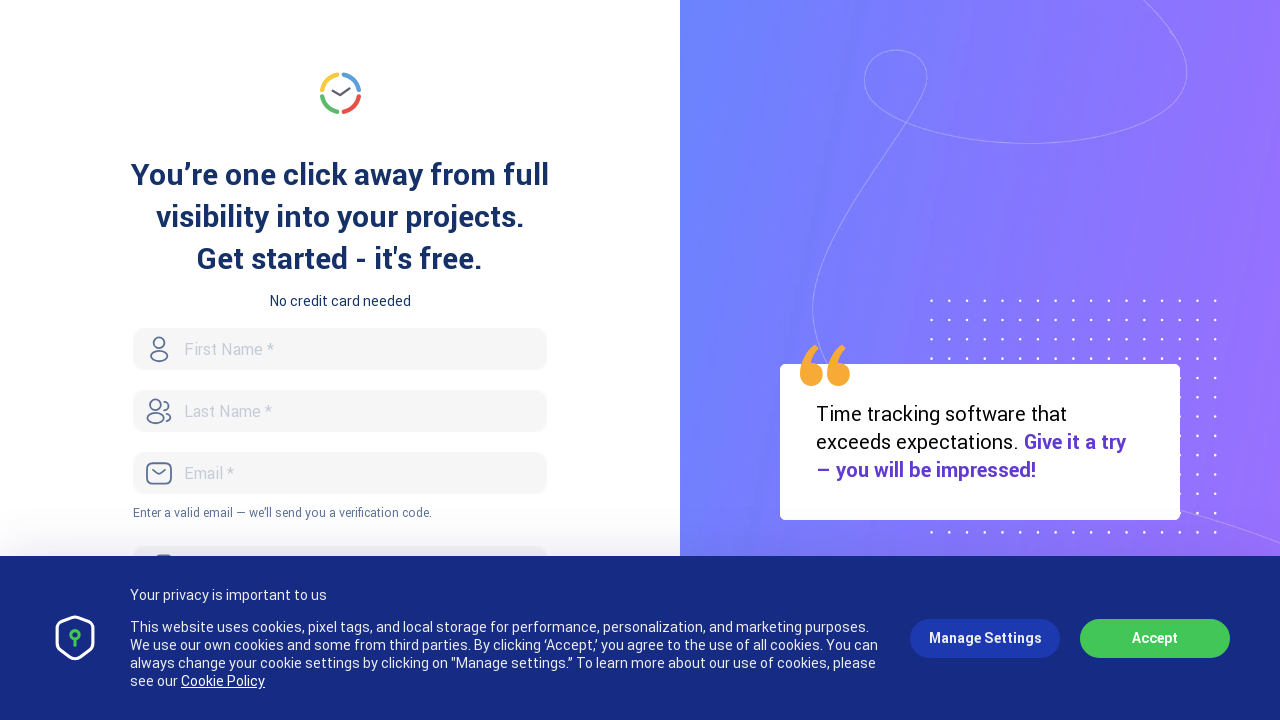

Set viewport to 1920x1080 to maximize browser window
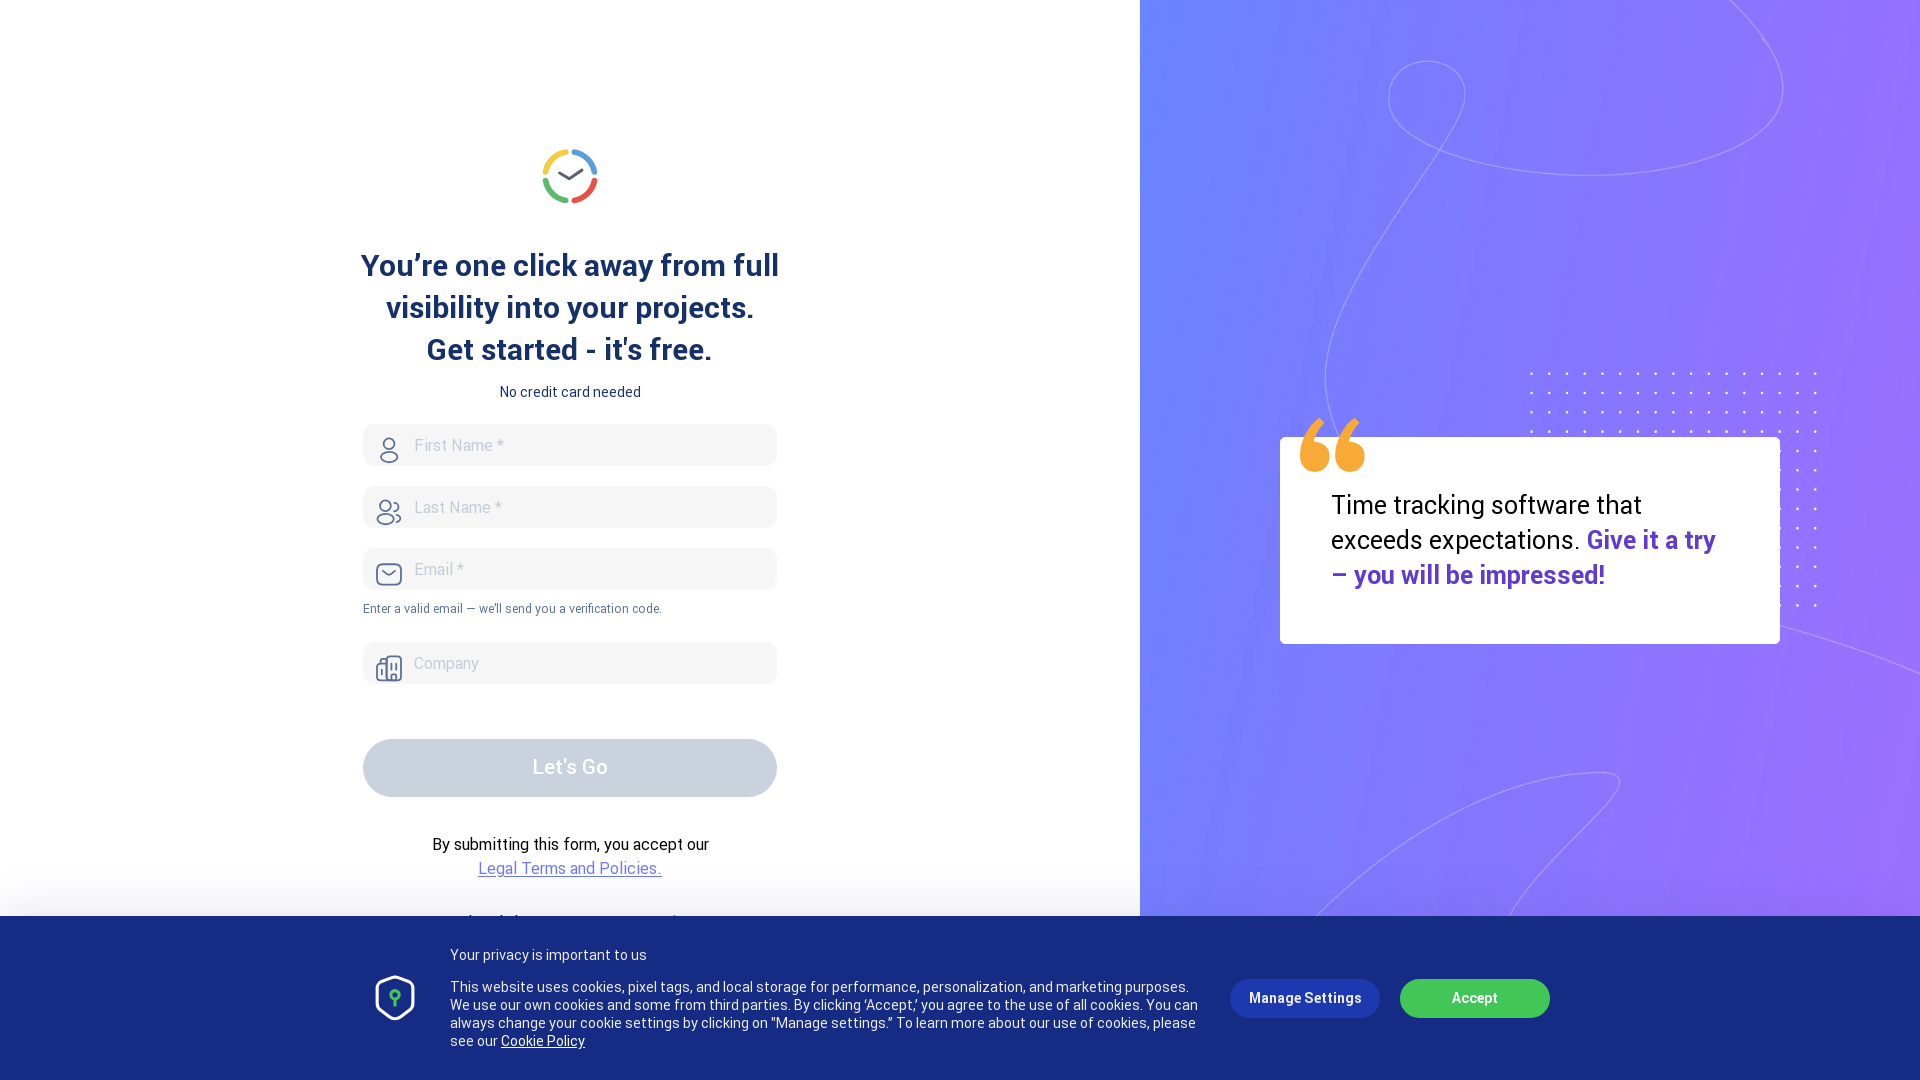

actiTIME login page loaded successfully
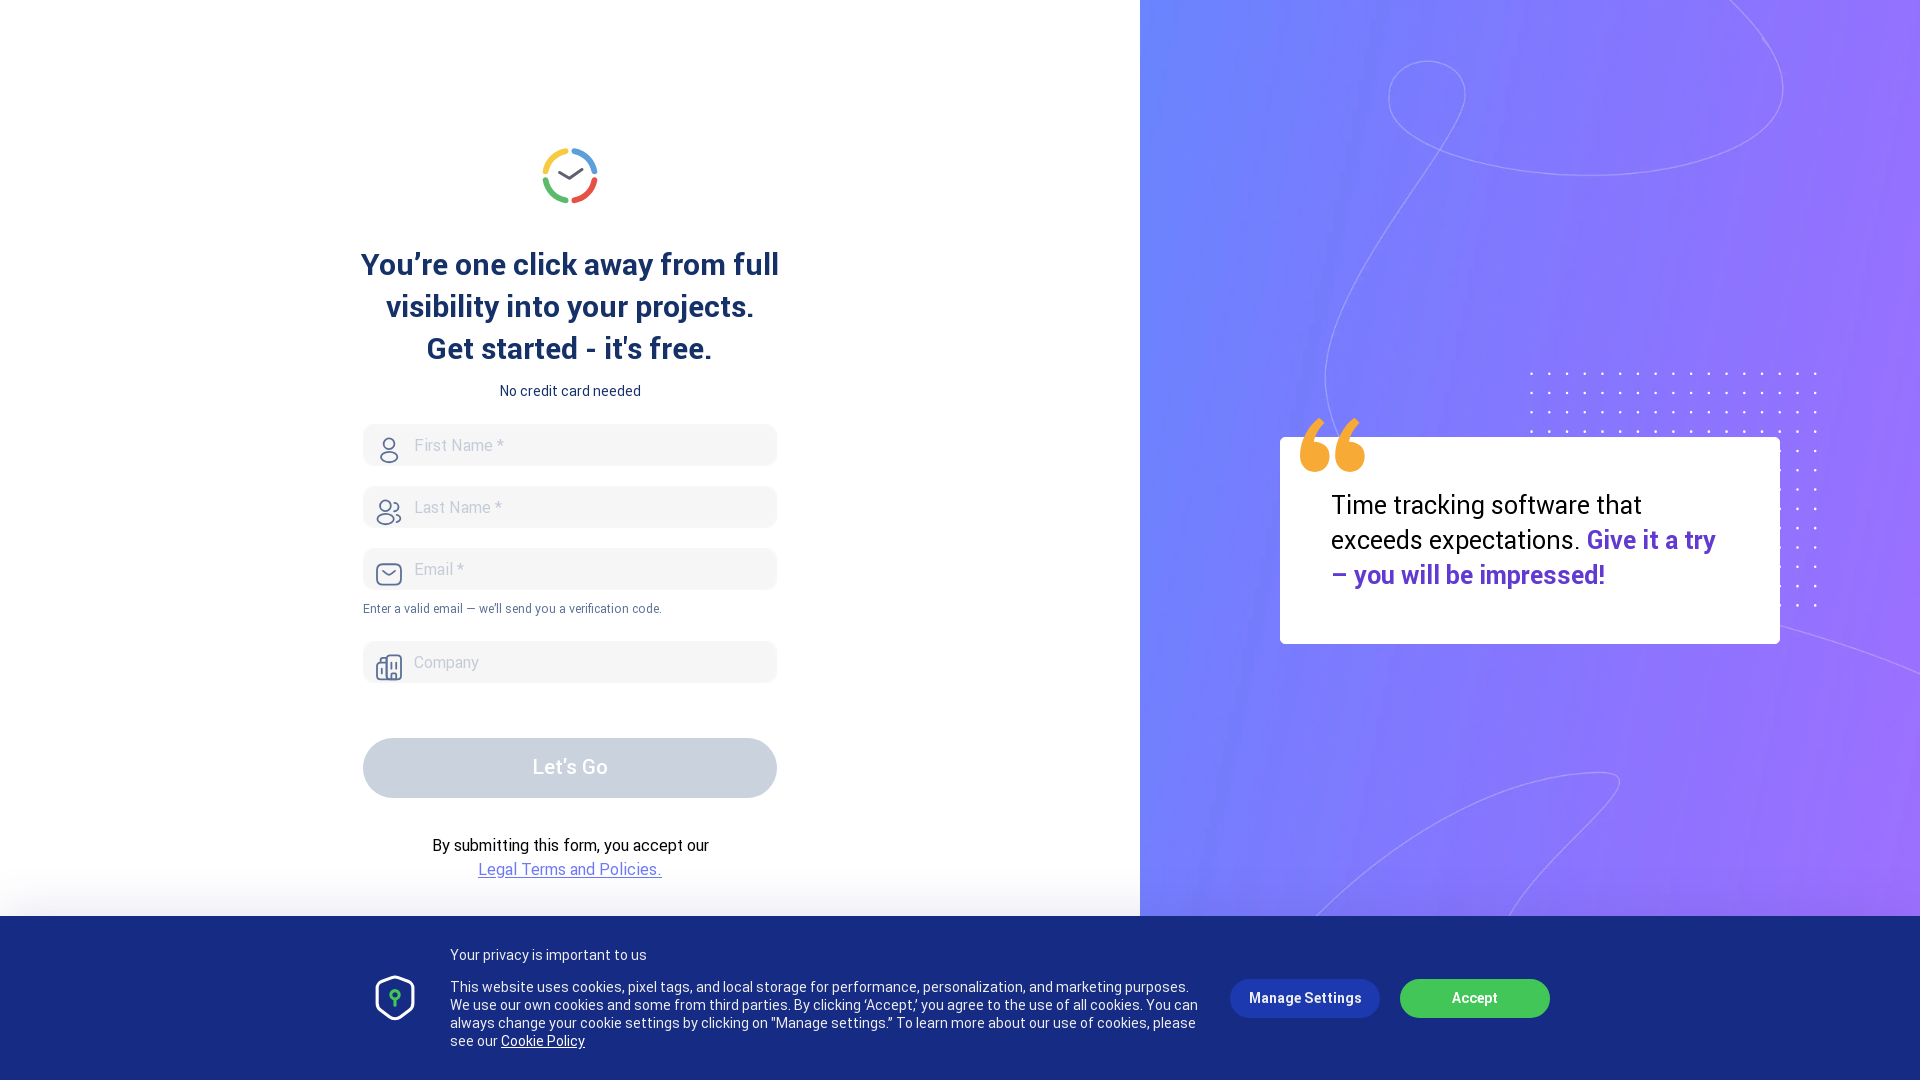

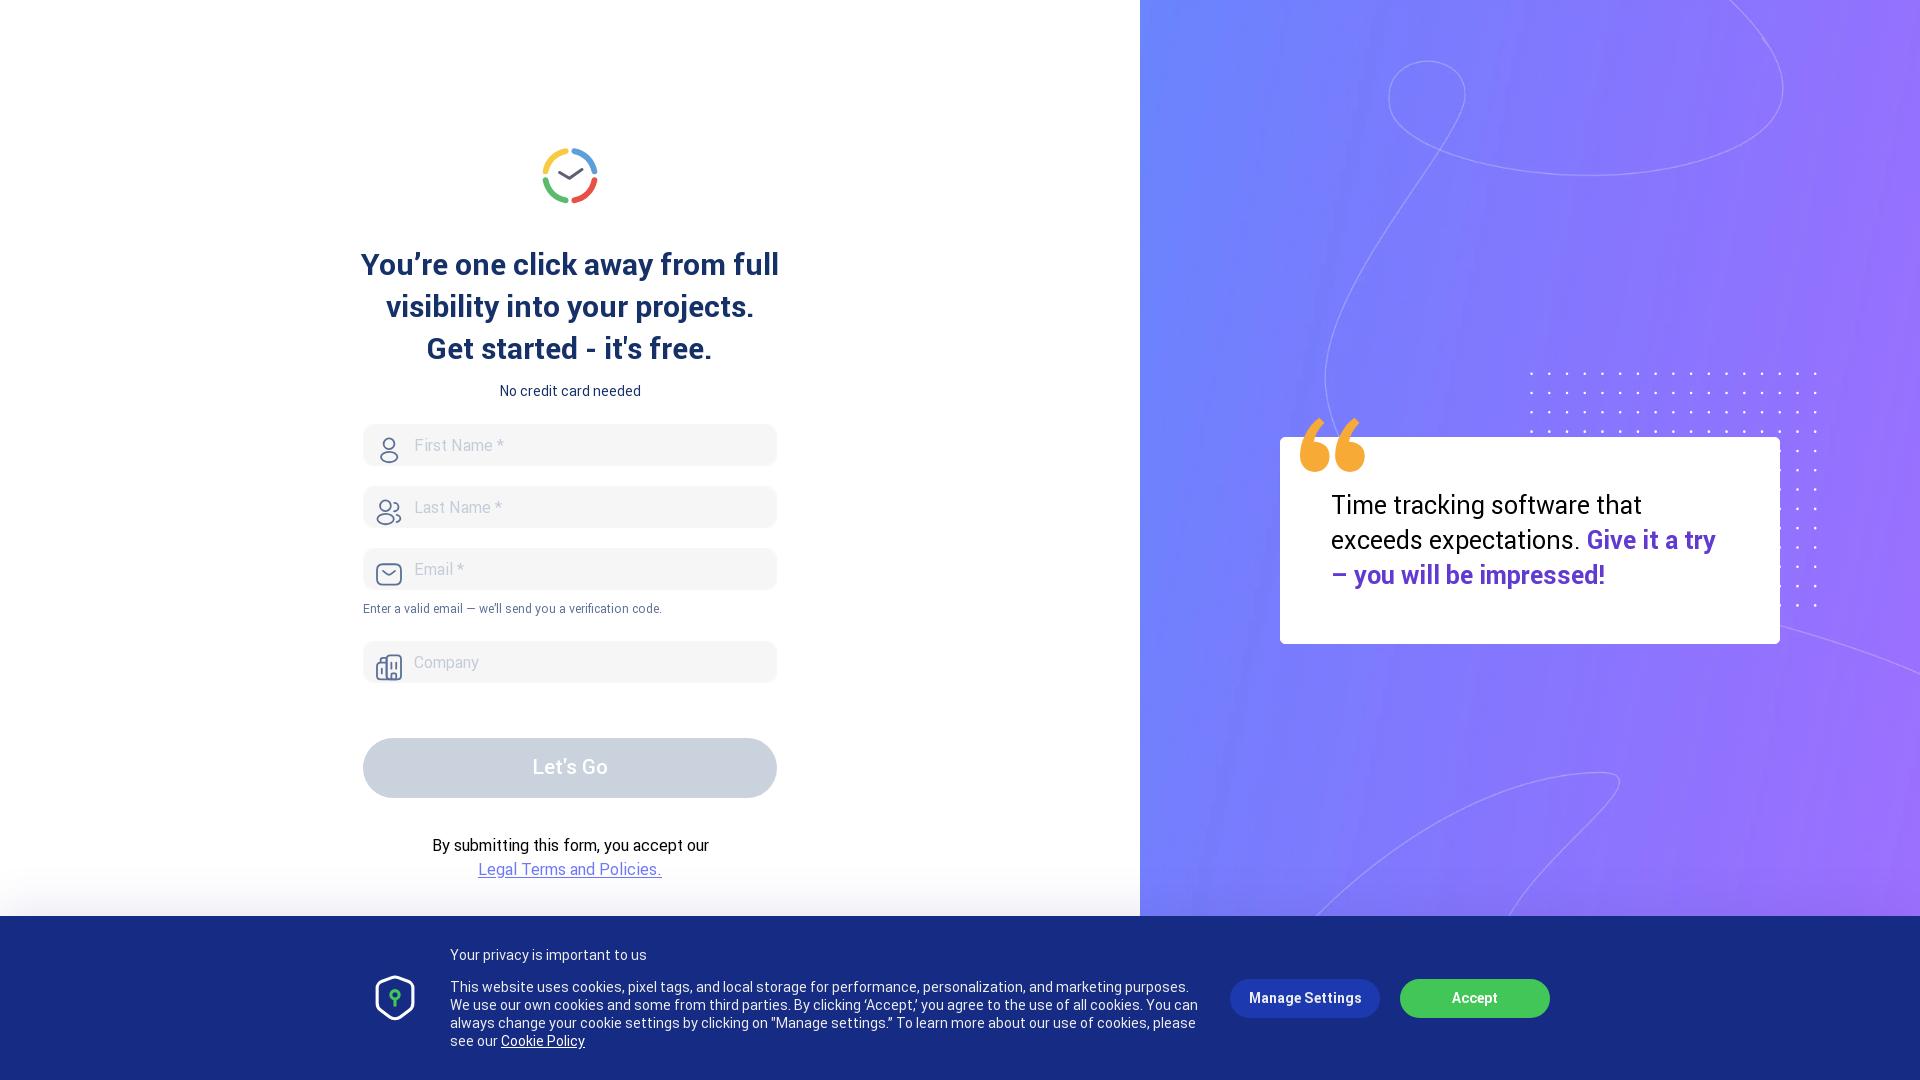